Tests file download functionality by clicking on a download link and verifying the file downloads

Starting URL: https://testcenter.techproeducation.com/index.php?page=file-download

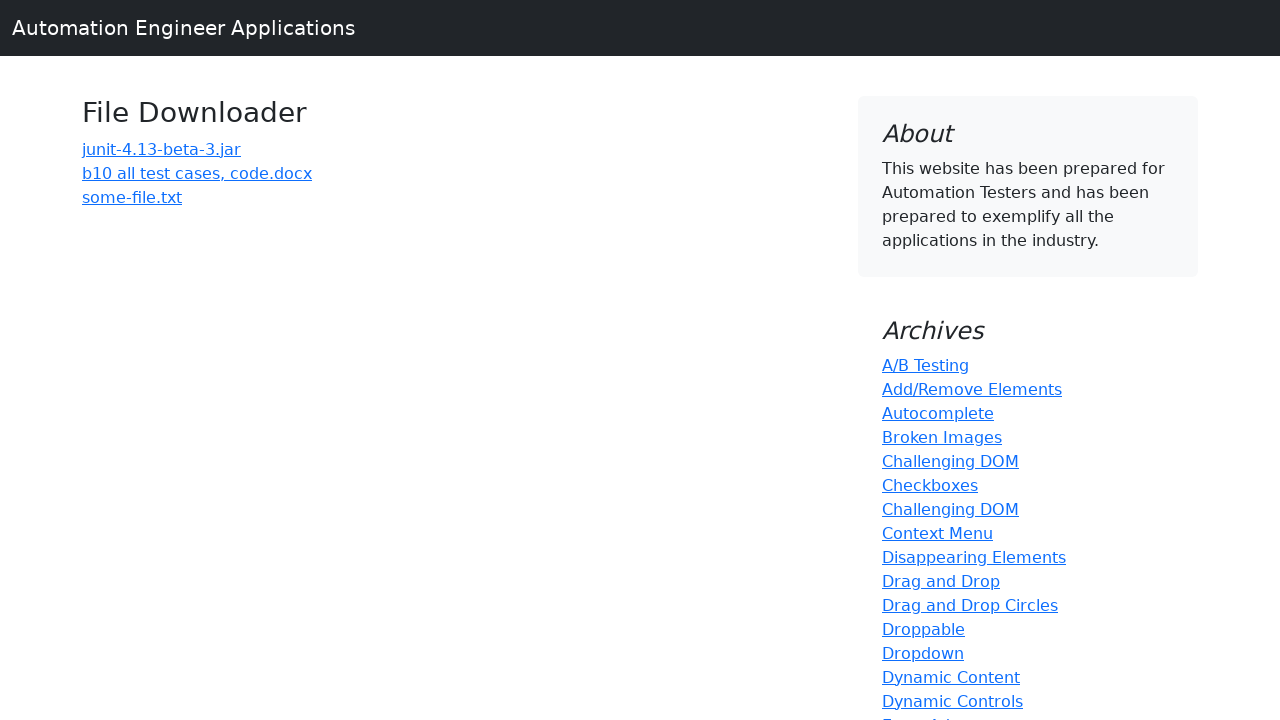

Clicked on junit-4.13-beta-3.jar download link at (162, 149) on a:has-text('junit-4.13-beta-3.jar')
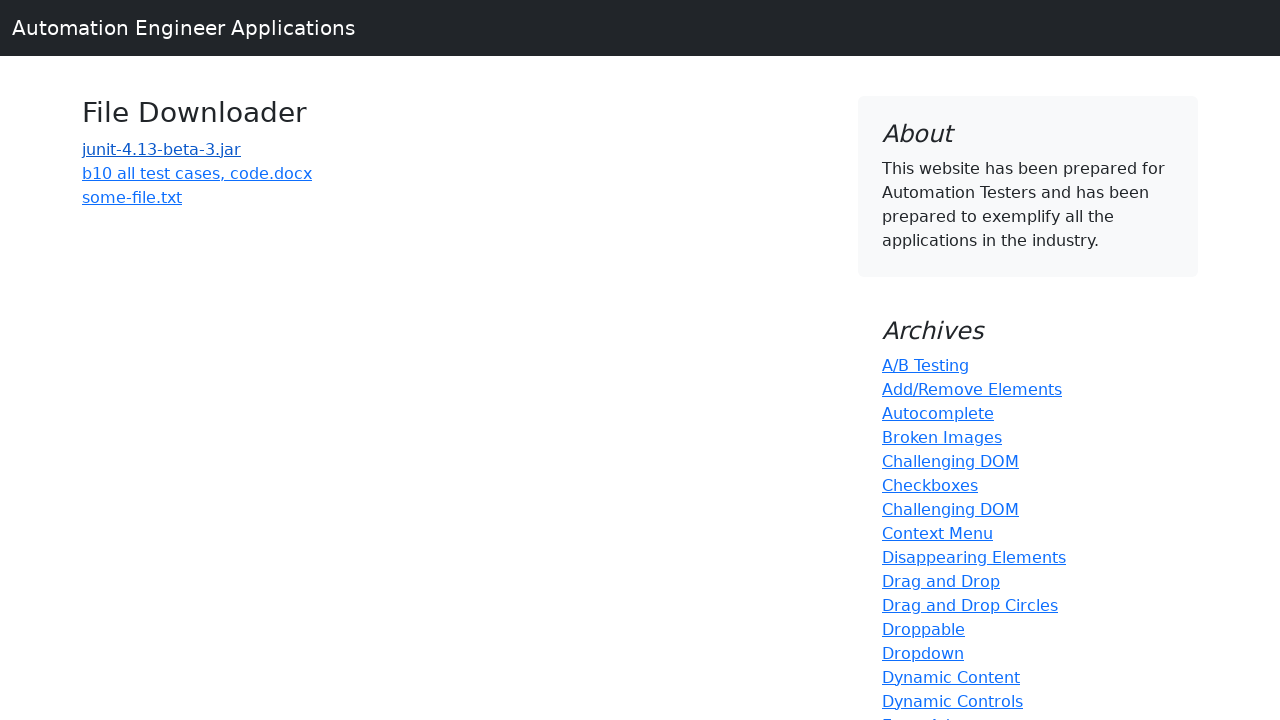

Waited 2 seconds for download to start
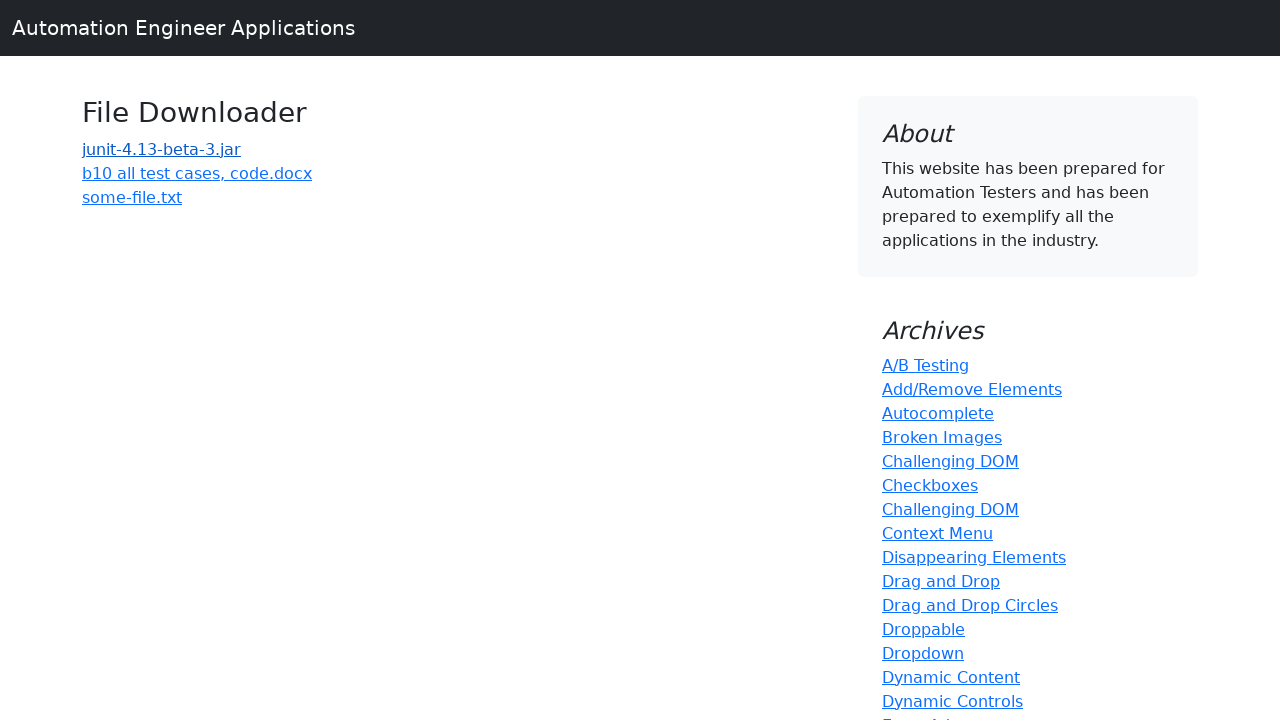

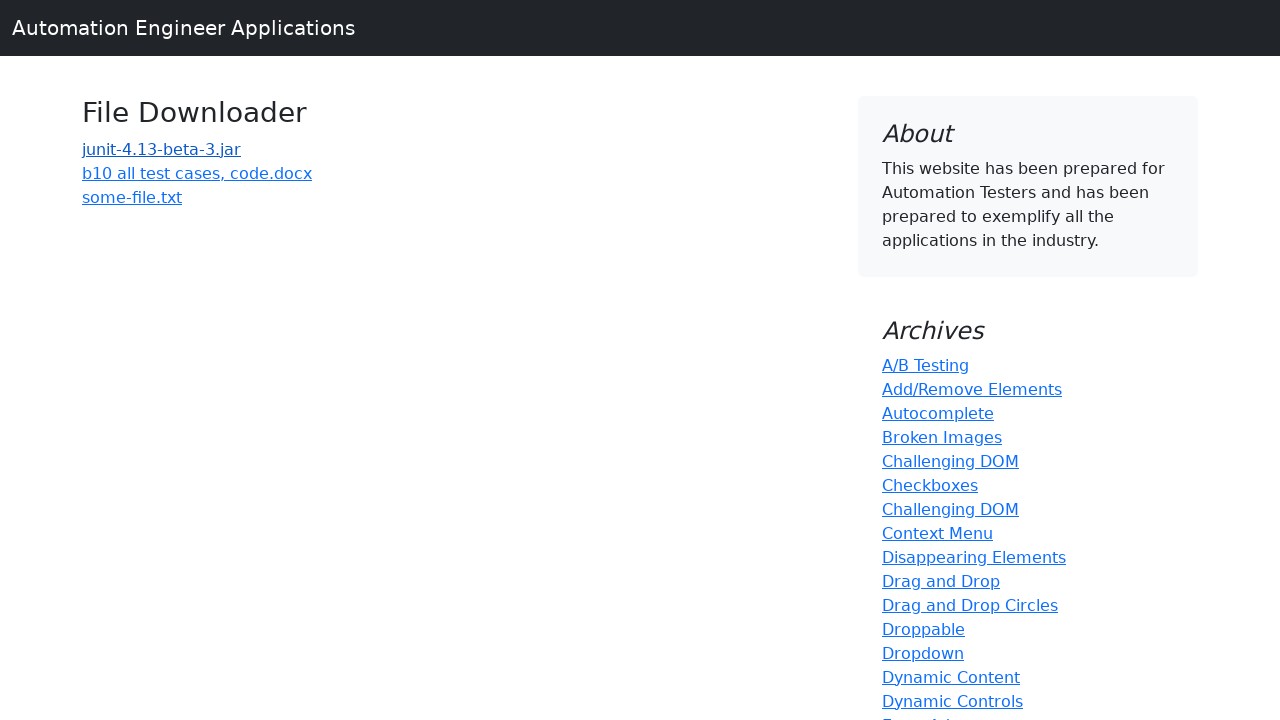